Tests form interaction on a registration page by filling an input field and selecting an option from a dropdown menu

Starting URL: https://demo.automationtesting.in/Register.html

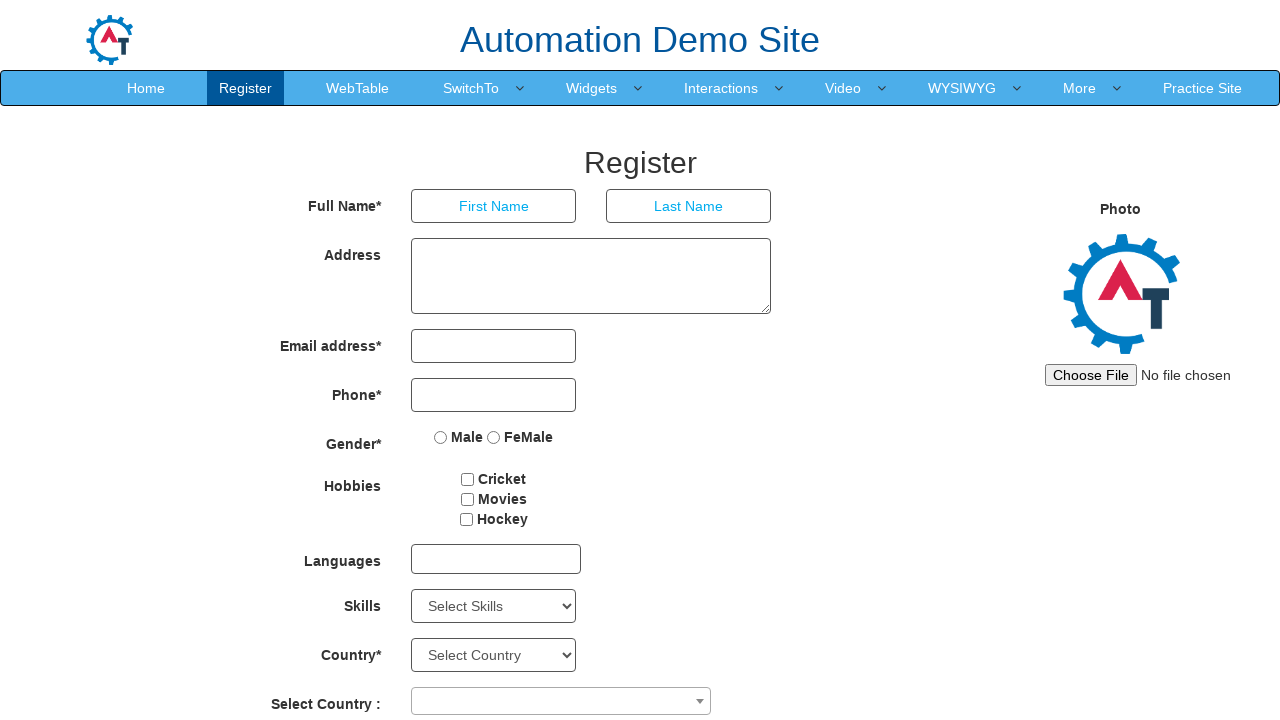

Filled email input field with 'test@example.com' on //input[@type='email']
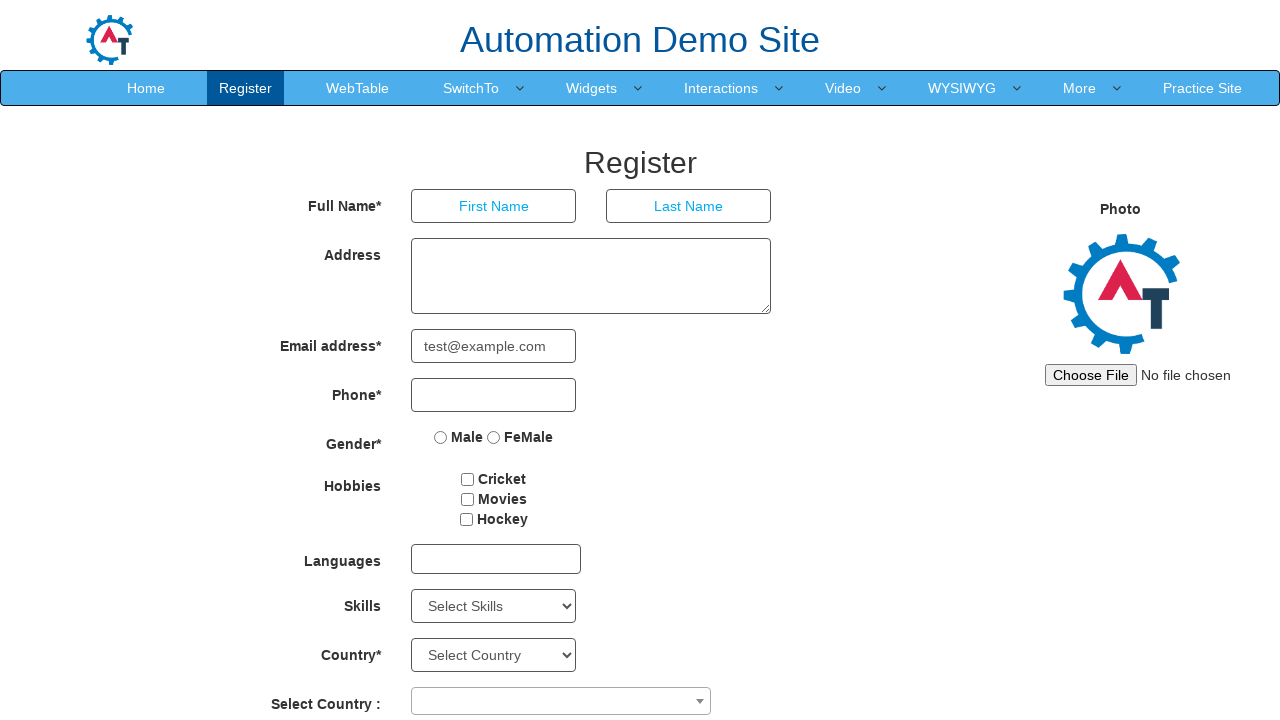

Selected 'Troubleshooting' option from dropdown menu on //select[@class='form-control ng-pristine ng-untouched ng-valid']
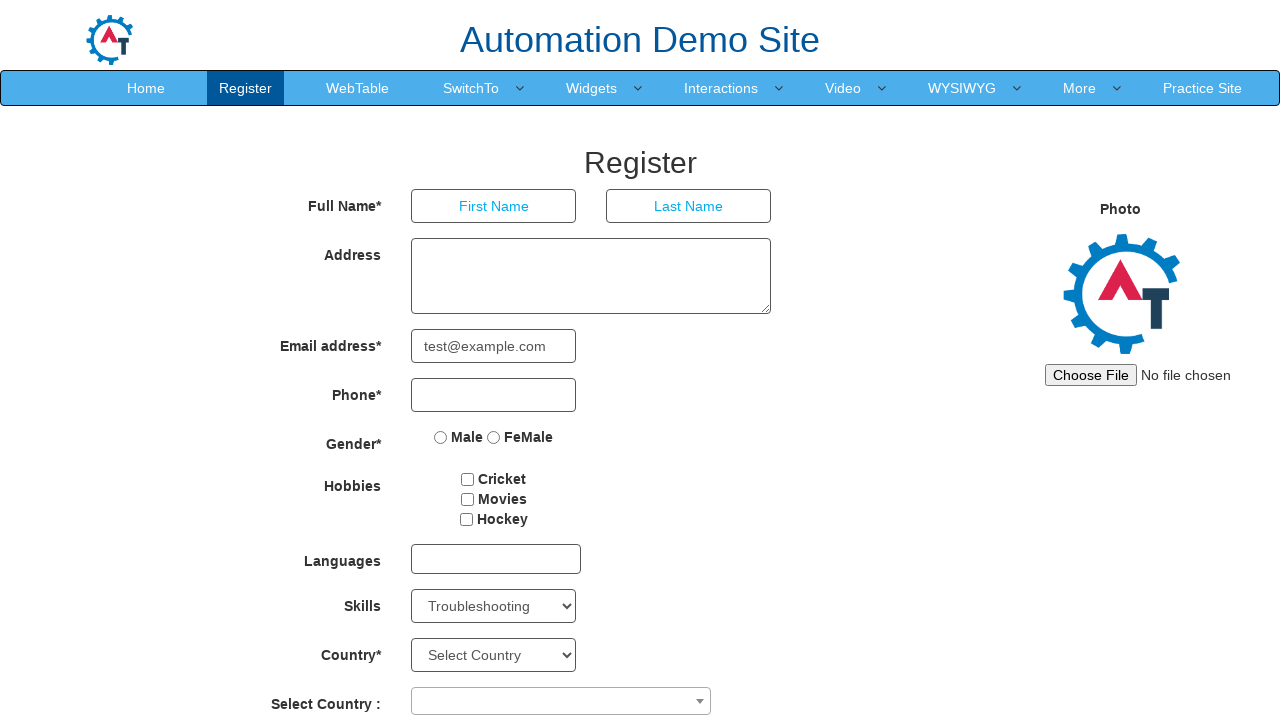

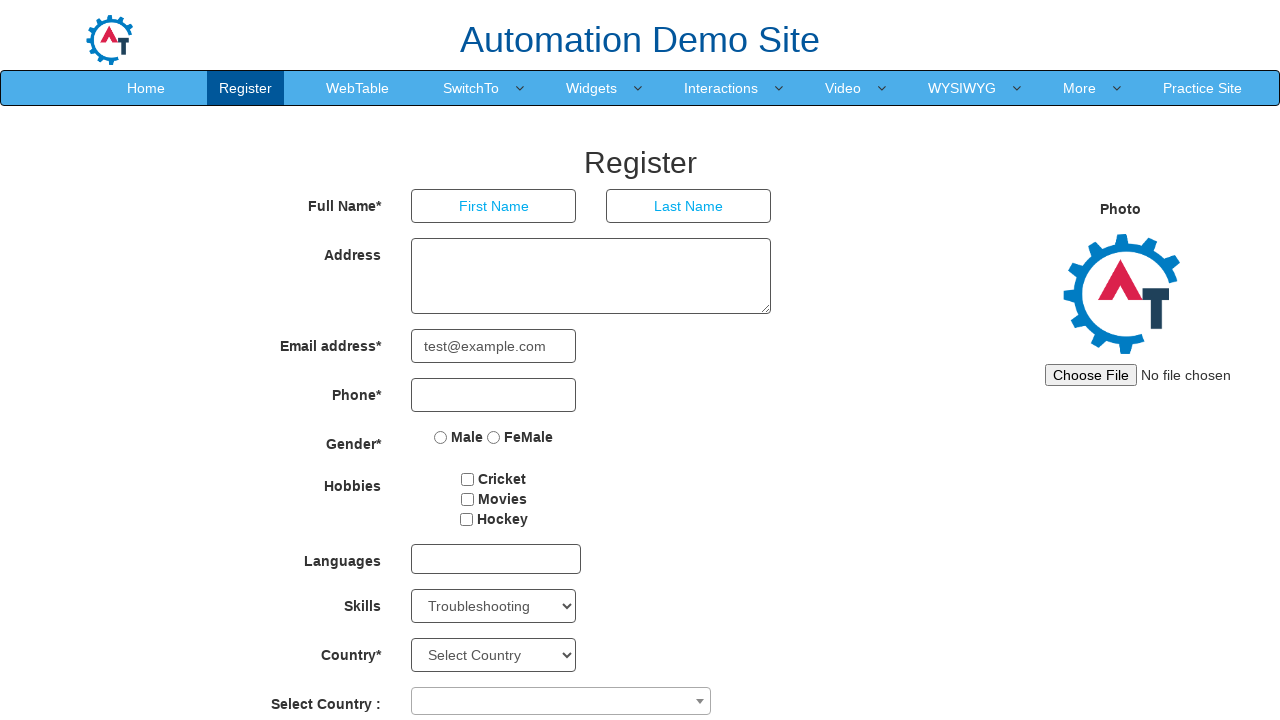